Tests drag and drop functionality by clicking and holding an element, moving it by an offset, and releasing it

Starting URL: https://letcode.in/draggable

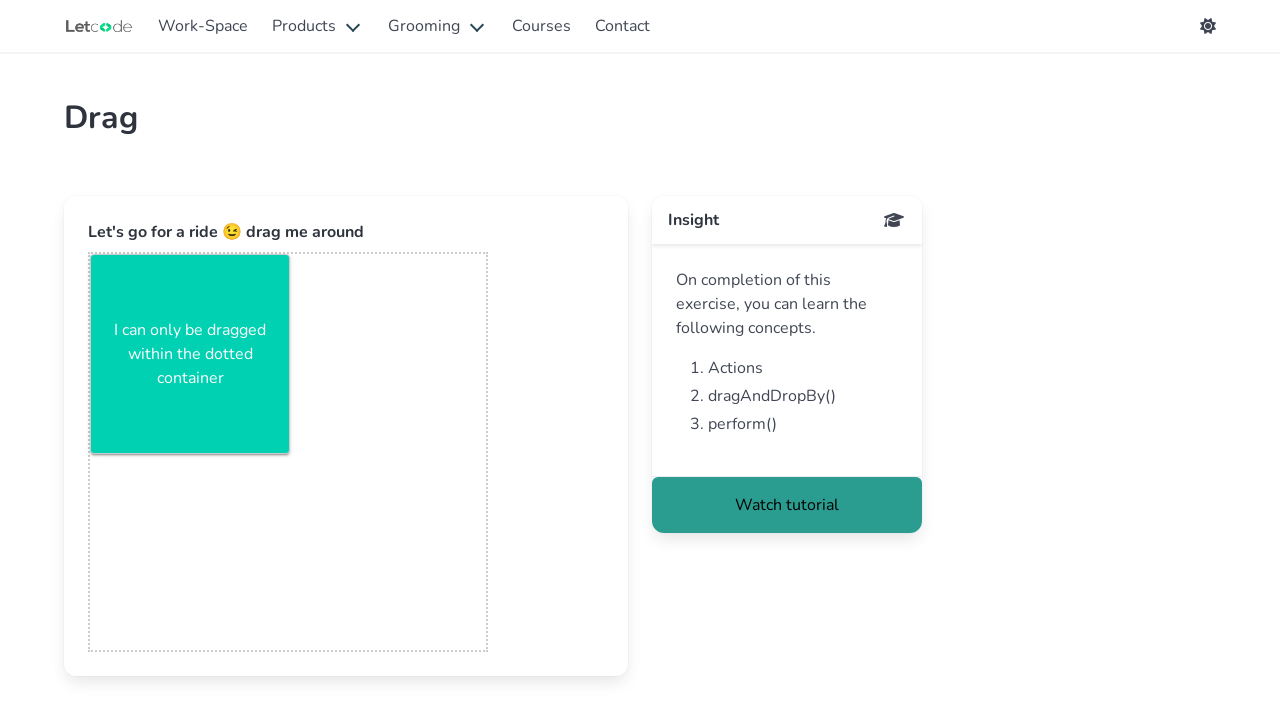

Located draggable element with id 'sample-box'
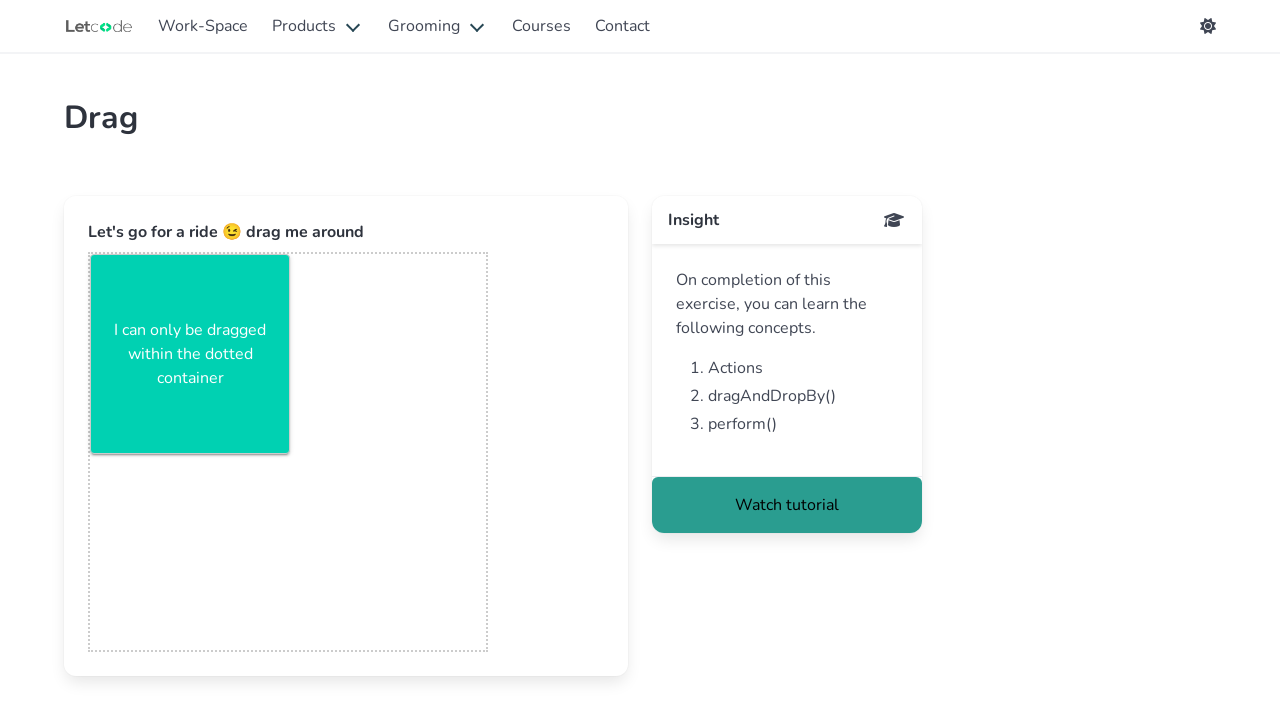

Dragged element 150 pixels to the right at (241, 255)
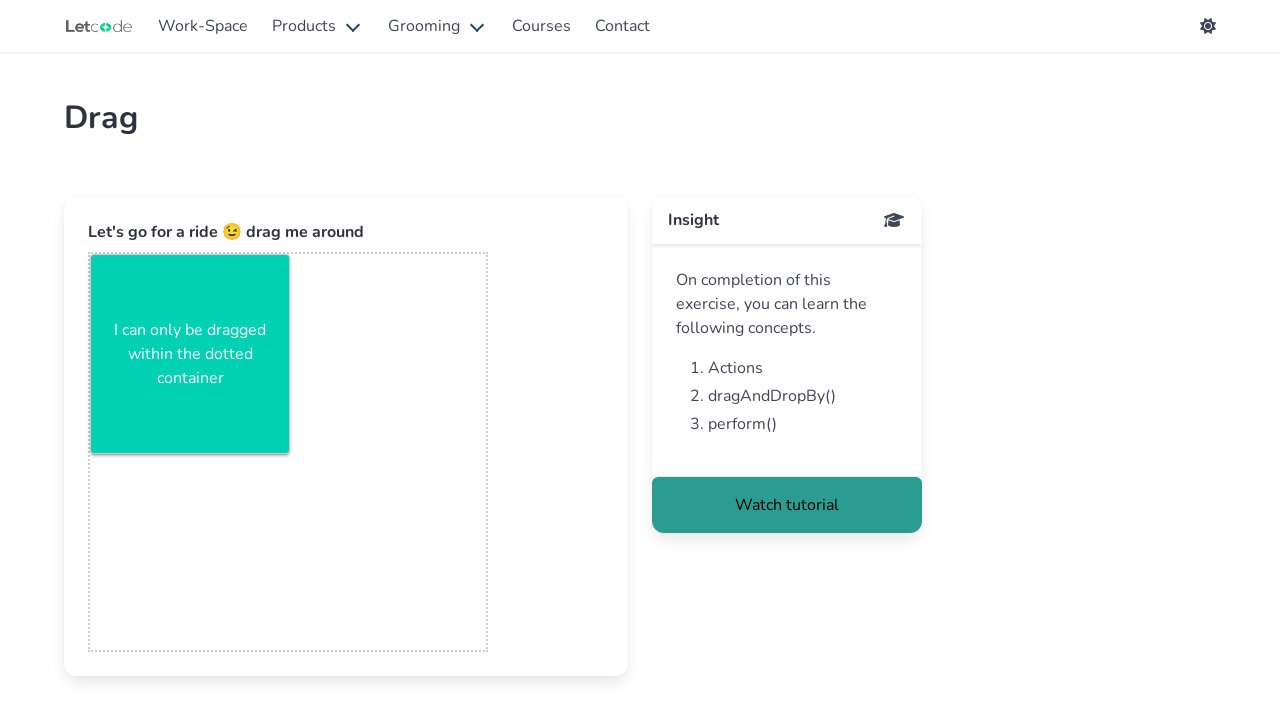

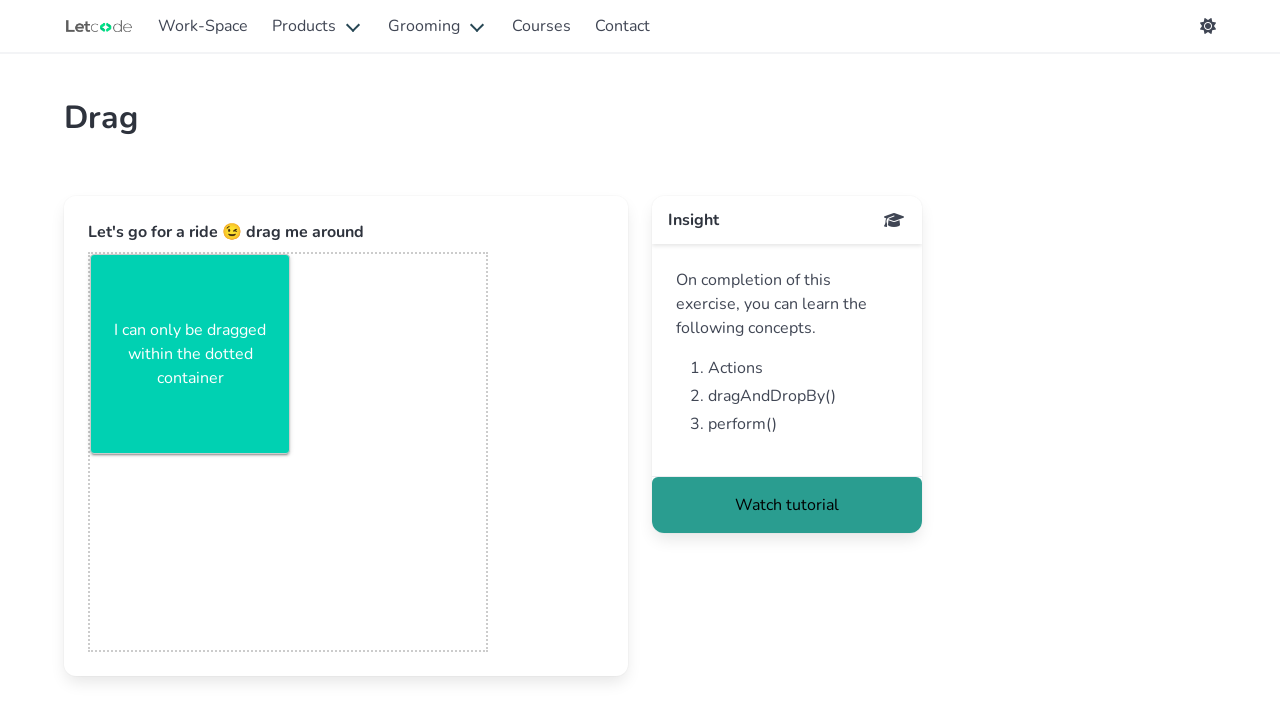